Fills the message text area in the contact form

Starting URL: https://ultimateqa.com/complicated-page

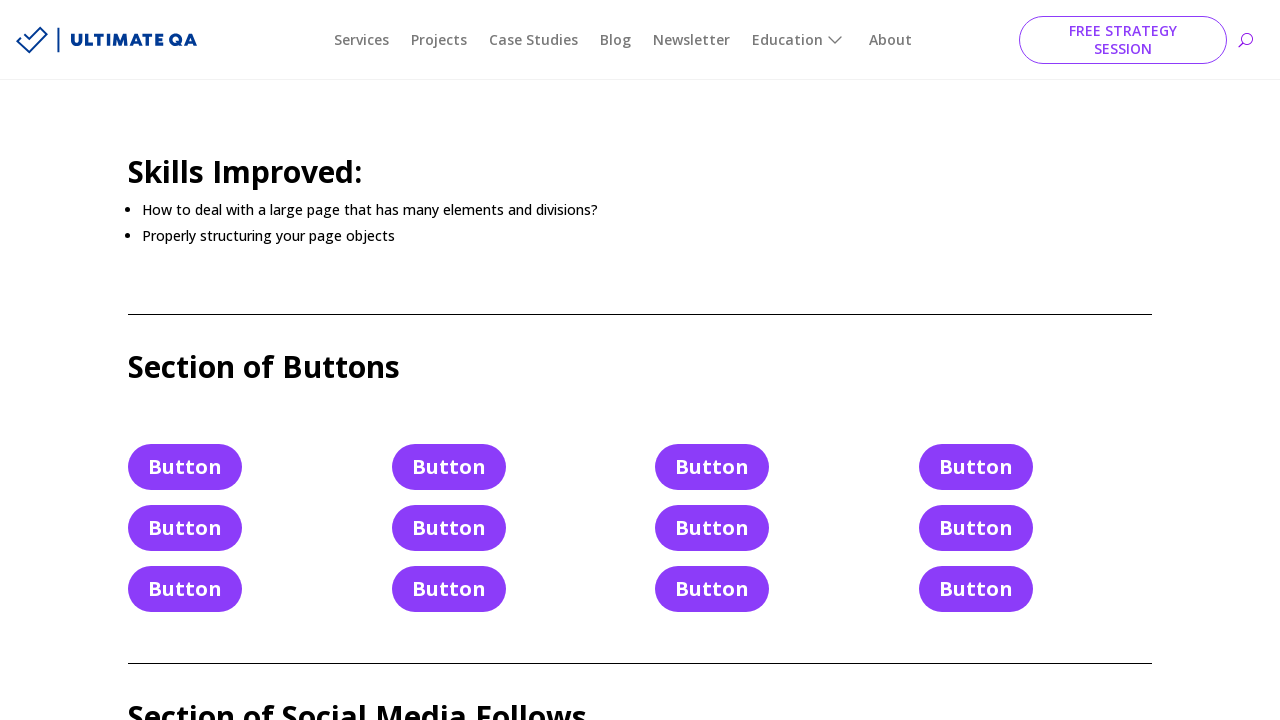

Filled message text area with test message on #et_pb_contact_message_0
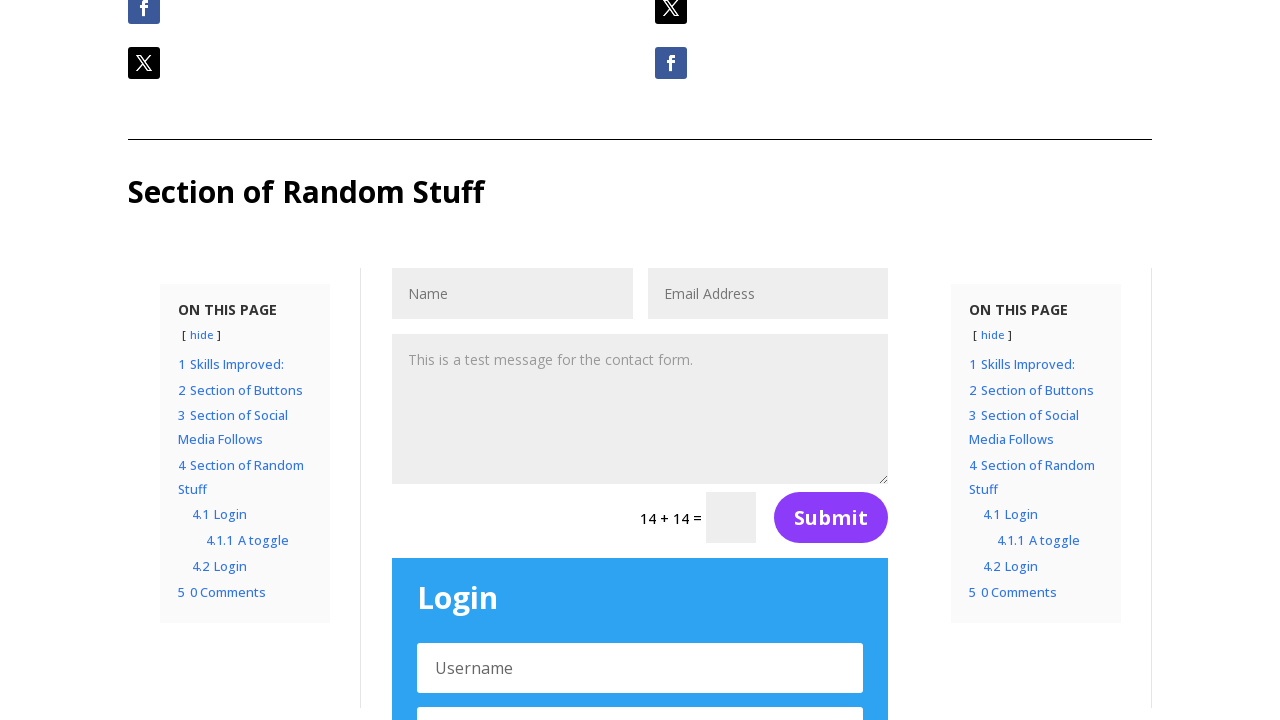

Retrieved message text area value
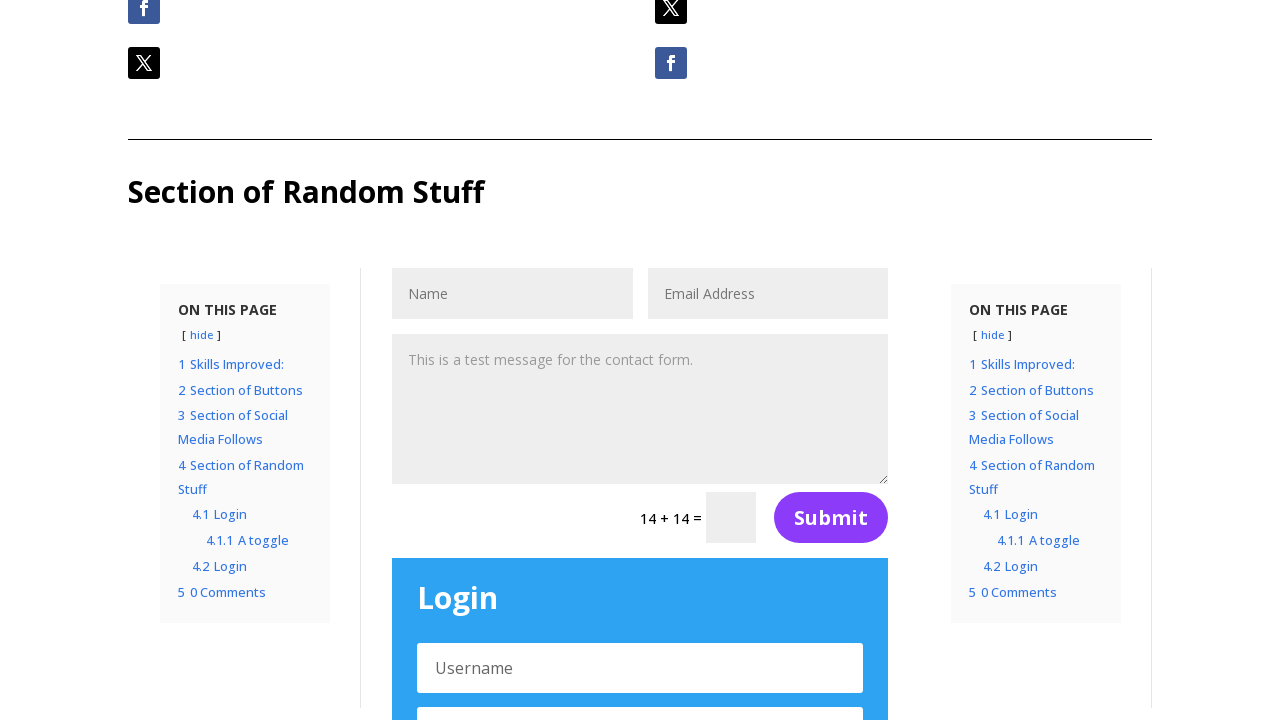

Verified message text area is not empty
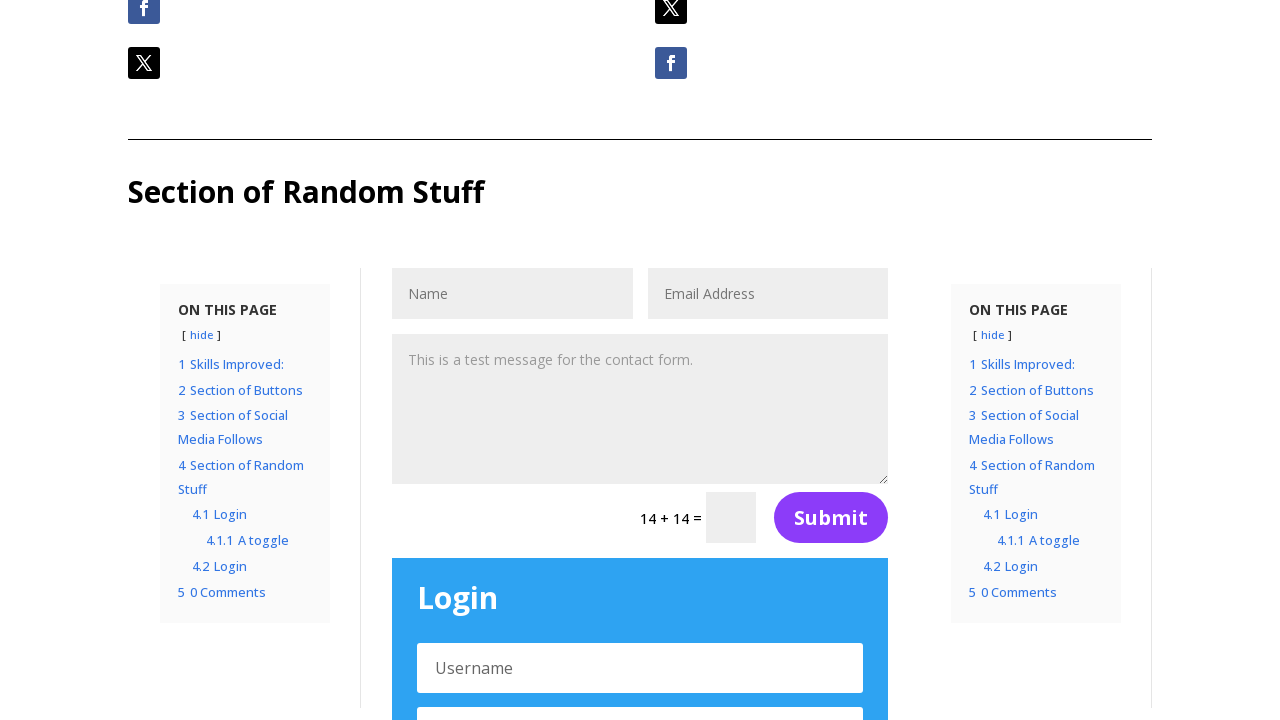

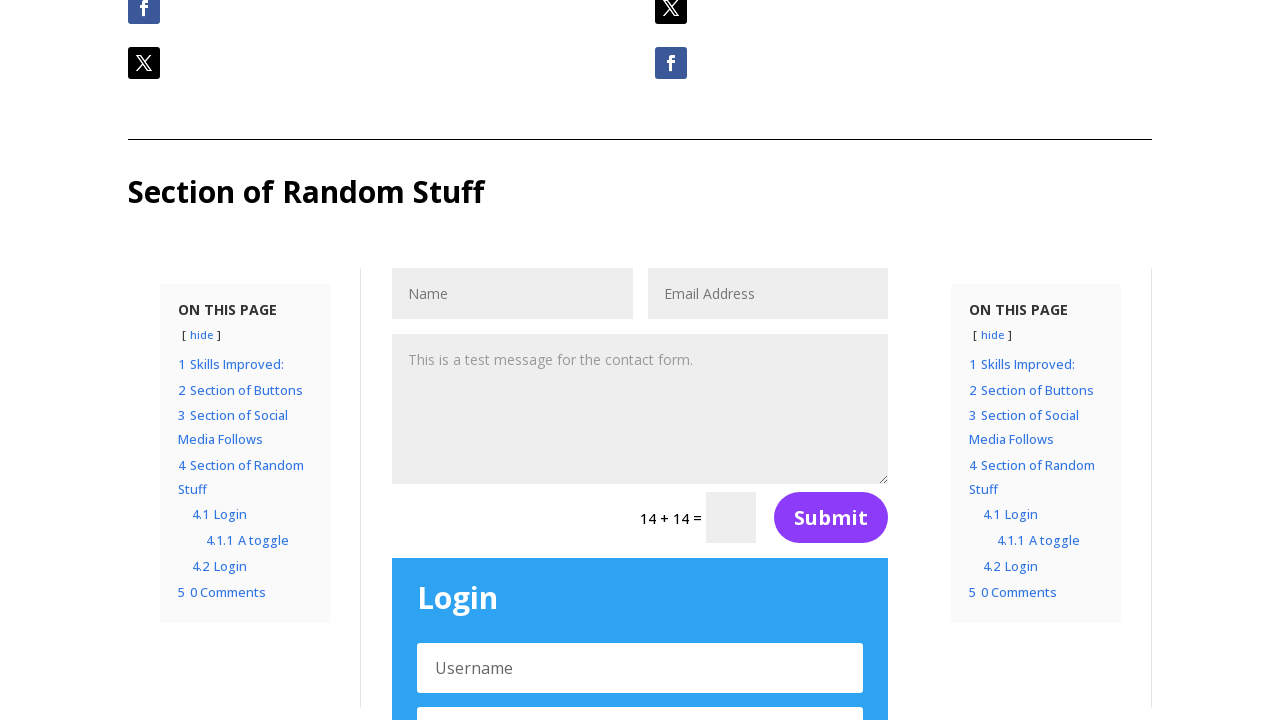